Tests dropdown functionality by clicking on dropdown link and verifying the default selected option is "Please select an option"

Starting URL: https://the-internet.herokuapp.com

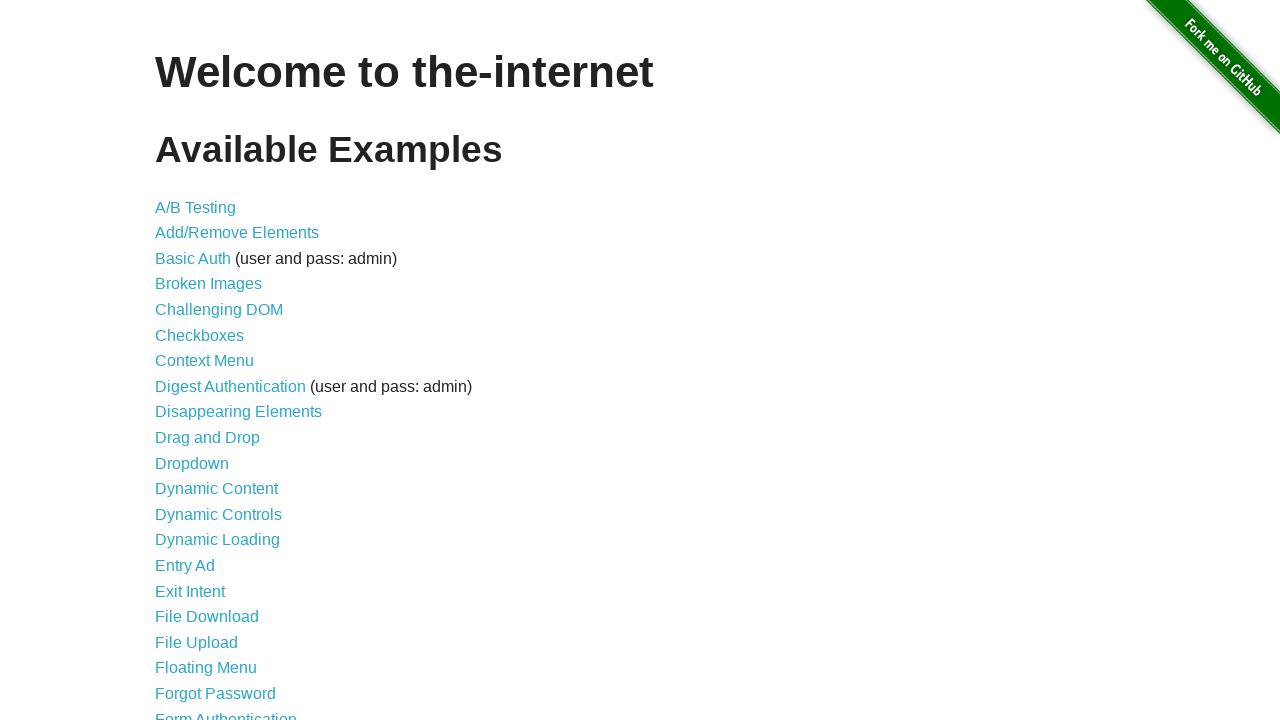

Clicked on dropdown link at (192, 463) on a[href='/dropdown']
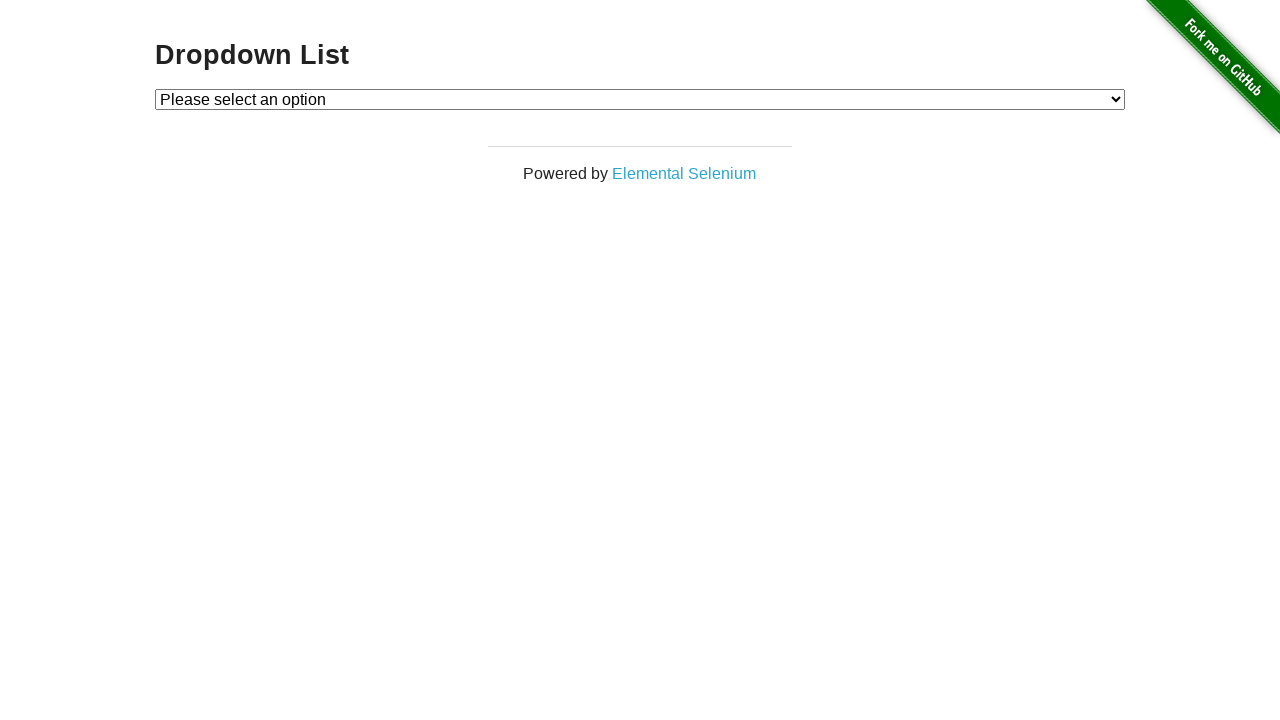

Located dropdown element
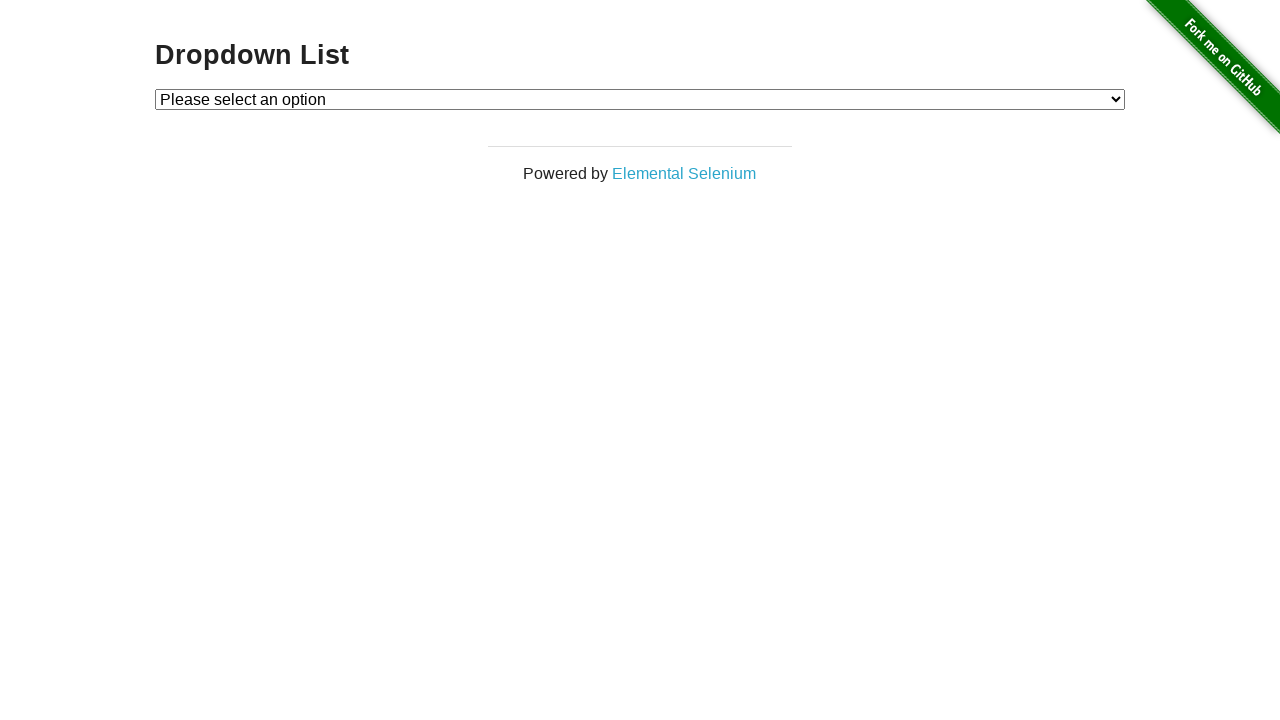

Retrieved default selected option text
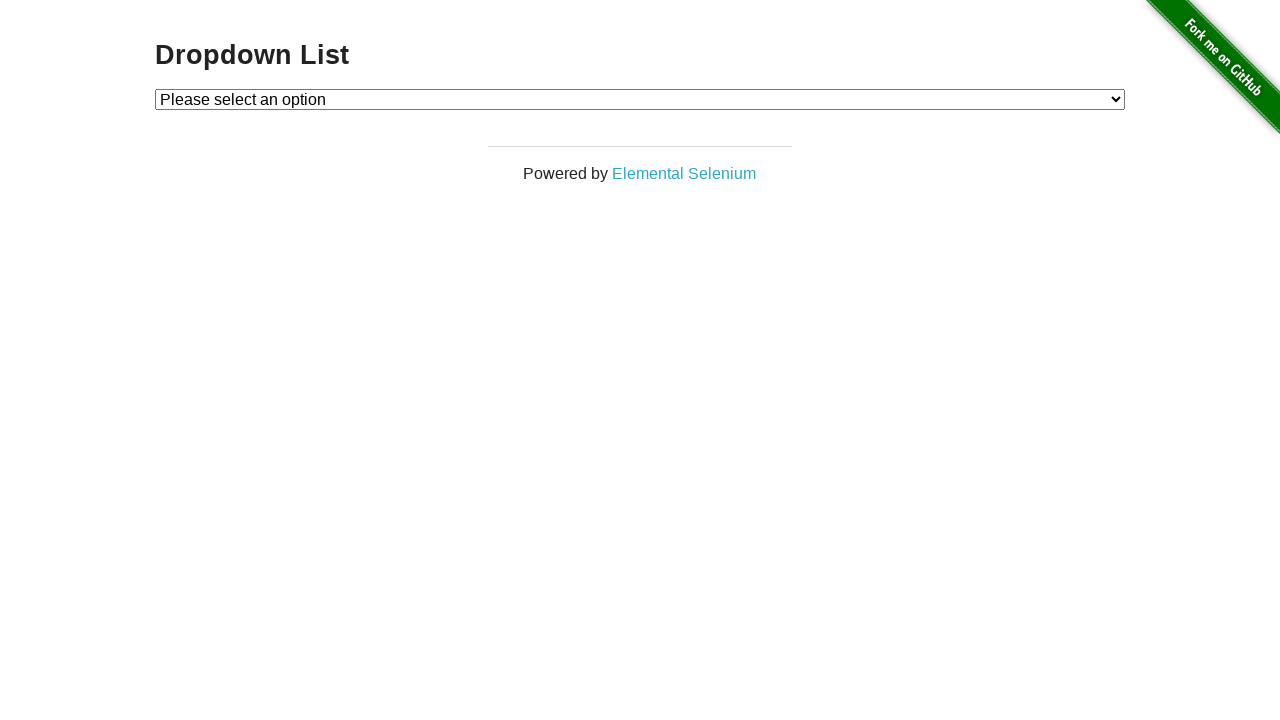

Verified default selected option is 'Please select an option'
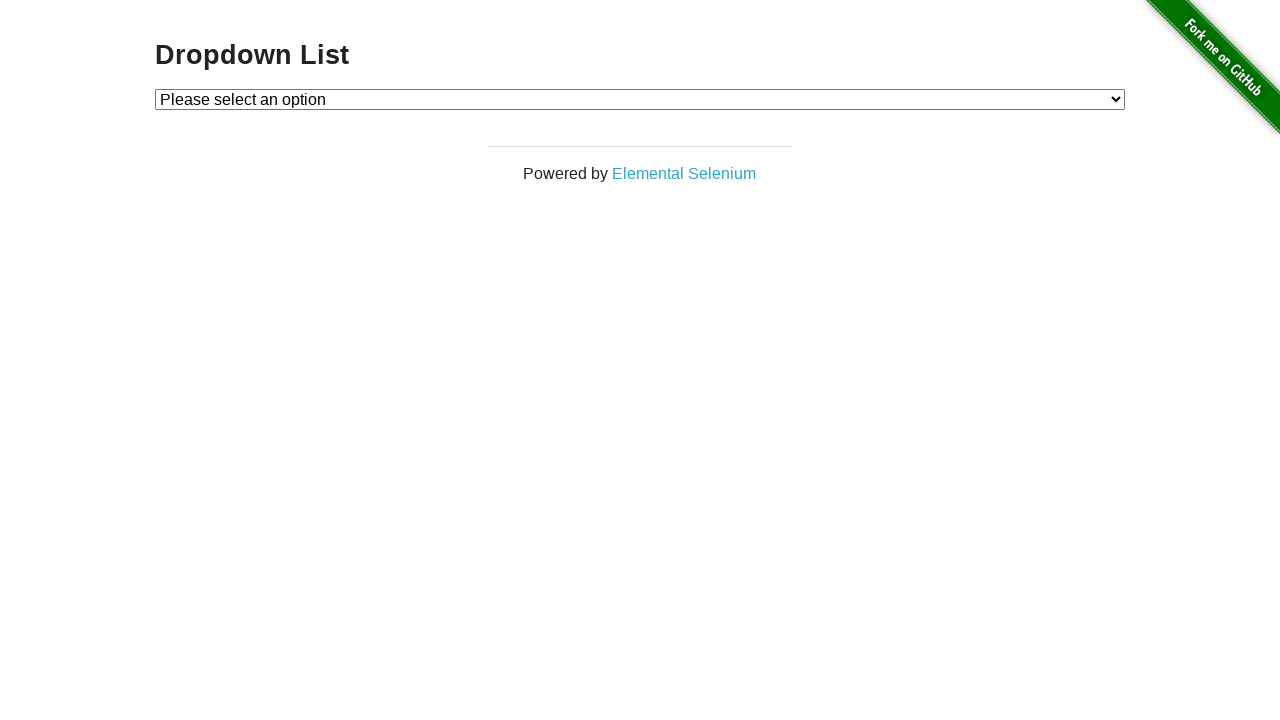

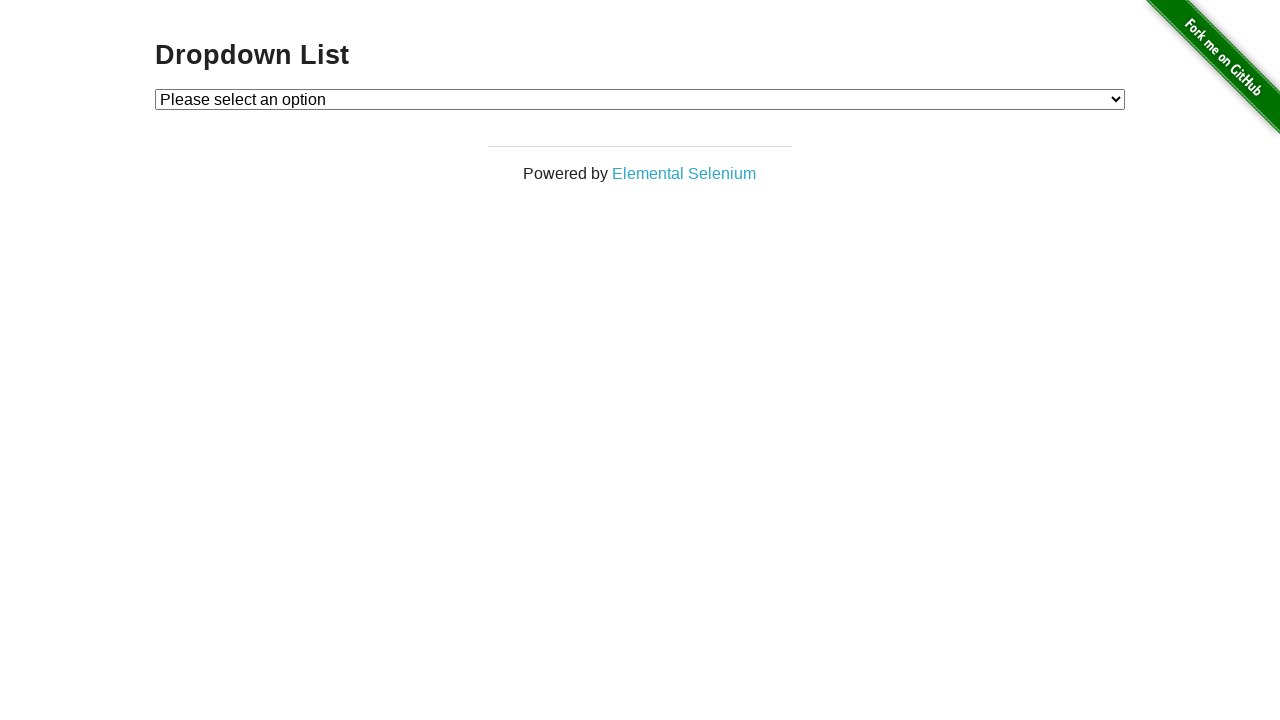